Verifies the current URL of the OrangeHRM application

Starting URL: https://opensource-demo.orangehrmlive.com/web/index.php/auth/login

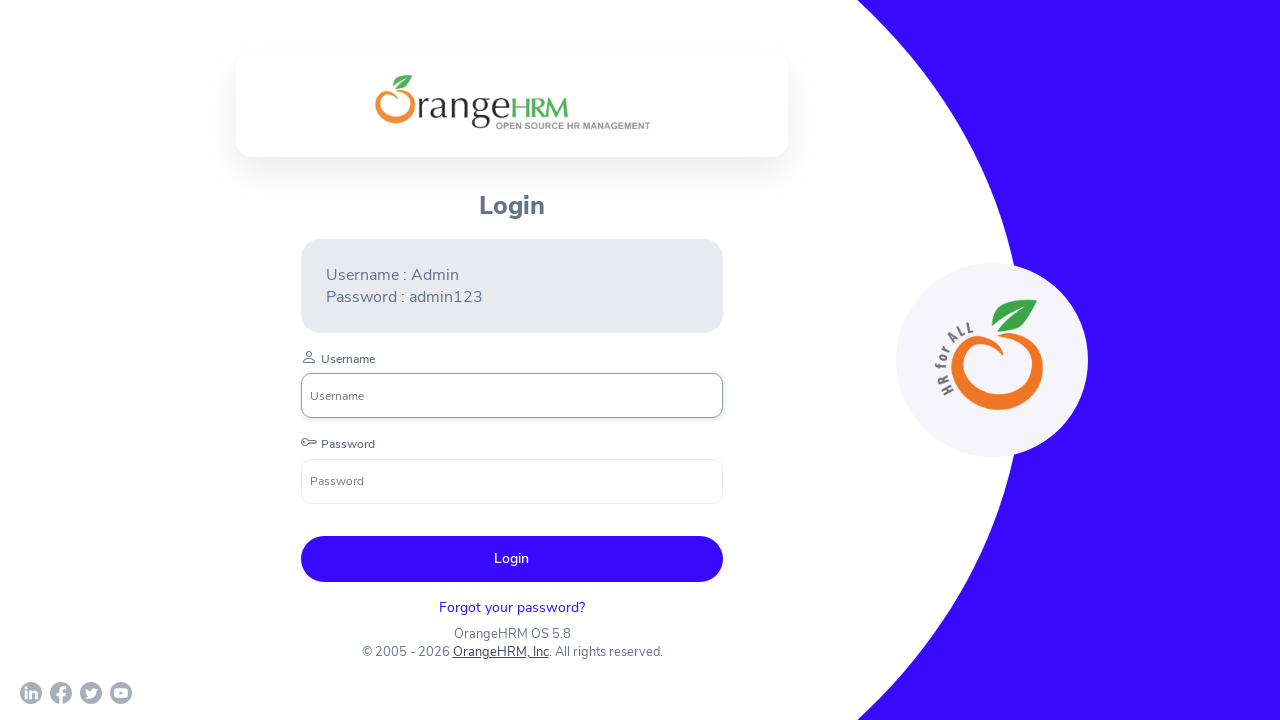

Verified current URL contains 'opensource-demo.orangehrmlive.com'
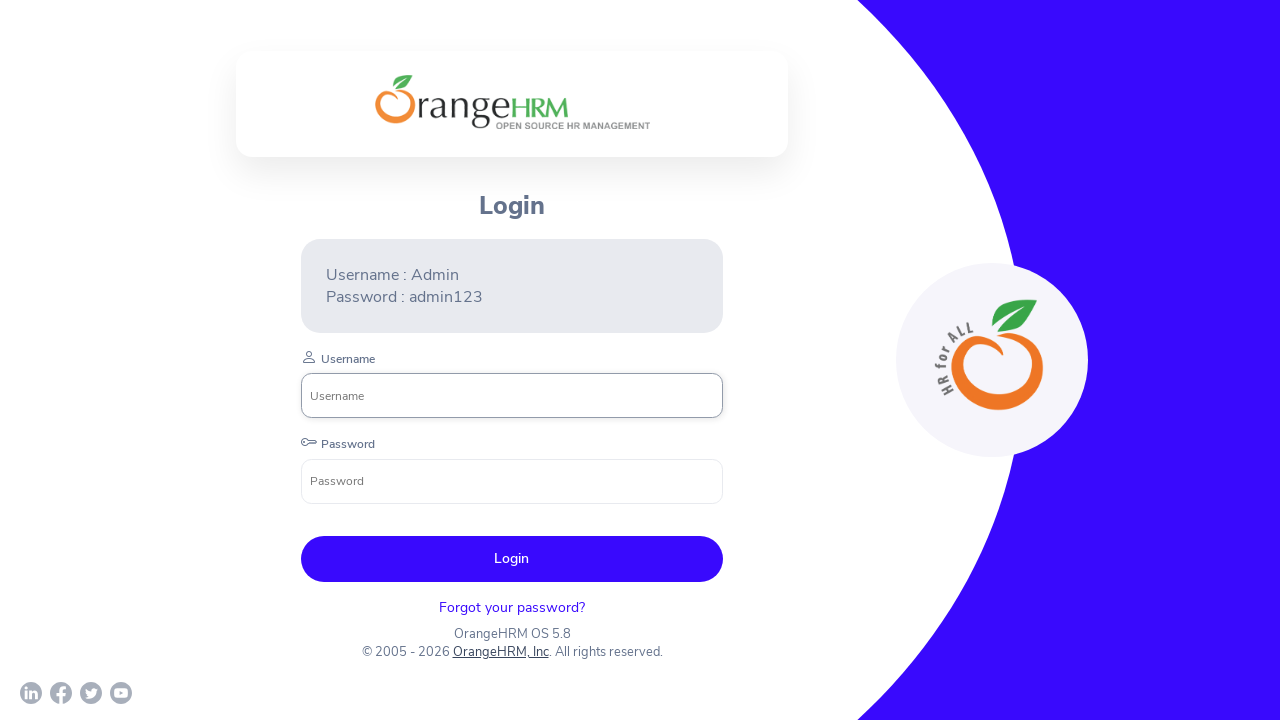

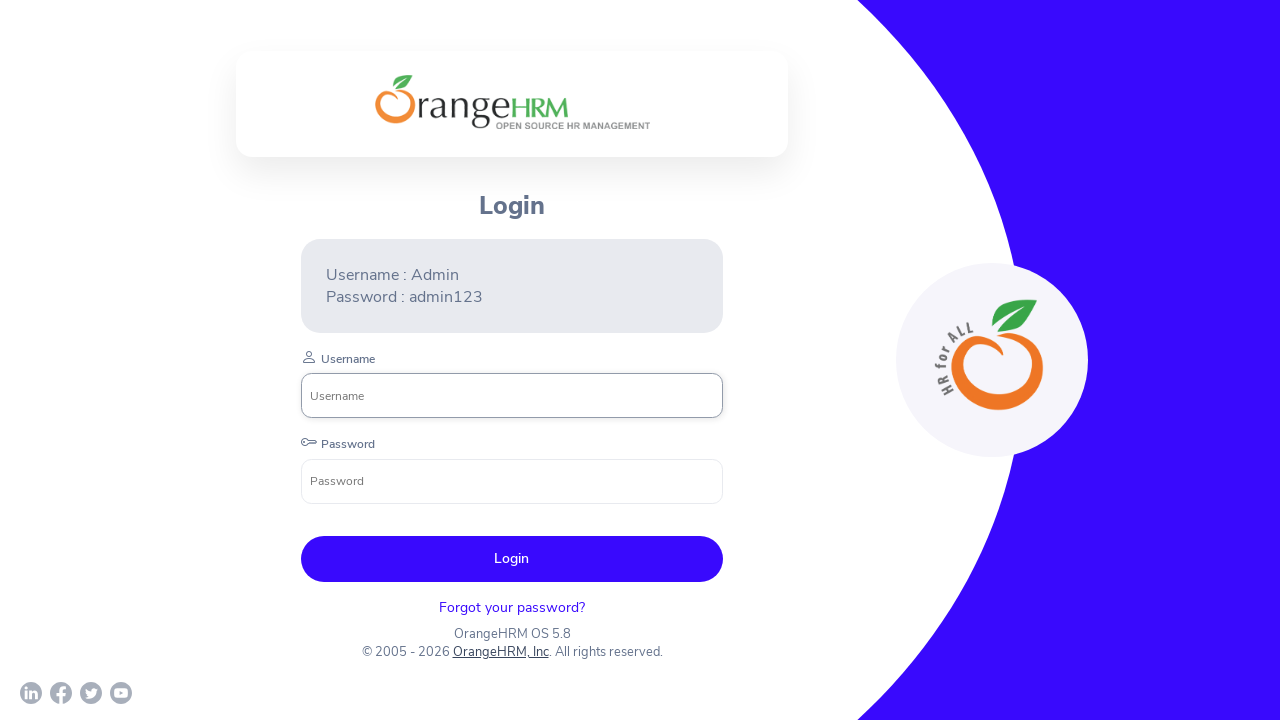